Tests browser window handling by clicking buttons to open new windows and tabs, then switching between them to verify multi-window functionality.

Starting URL: https://demoqa.com/browser-windows

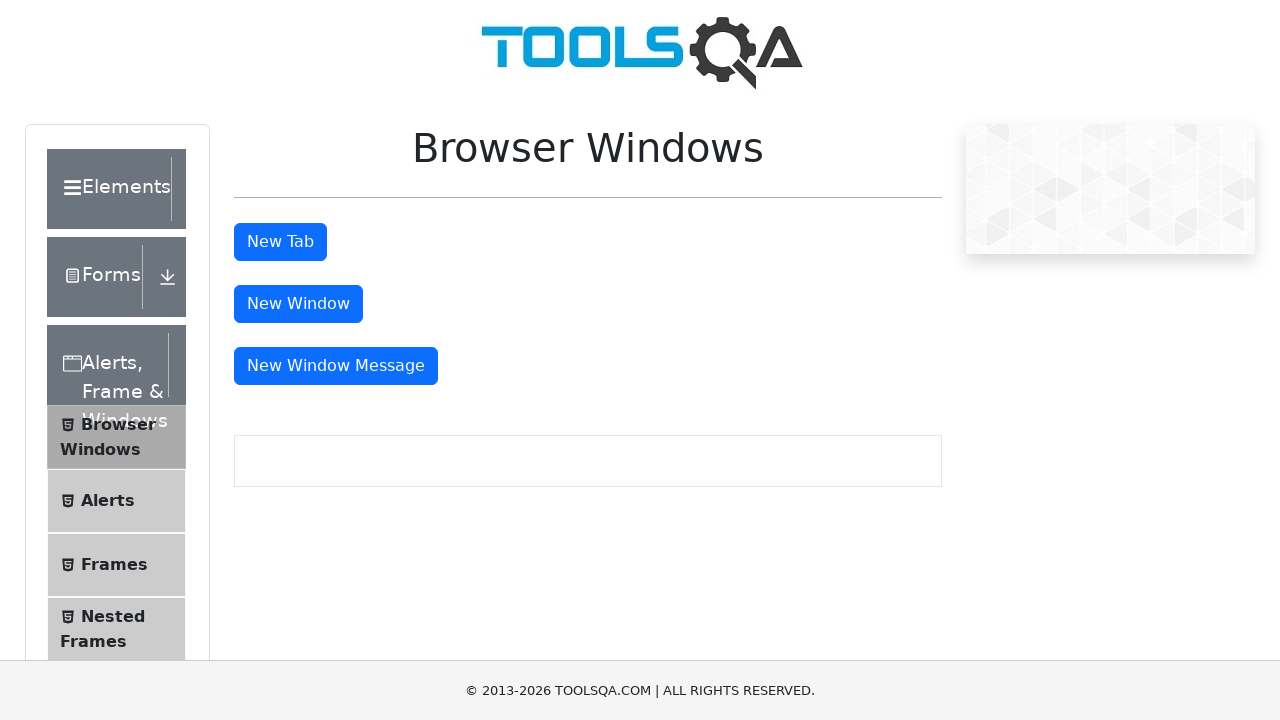

Waited for 'New Window' button to load on demoqa.com/browser-windows
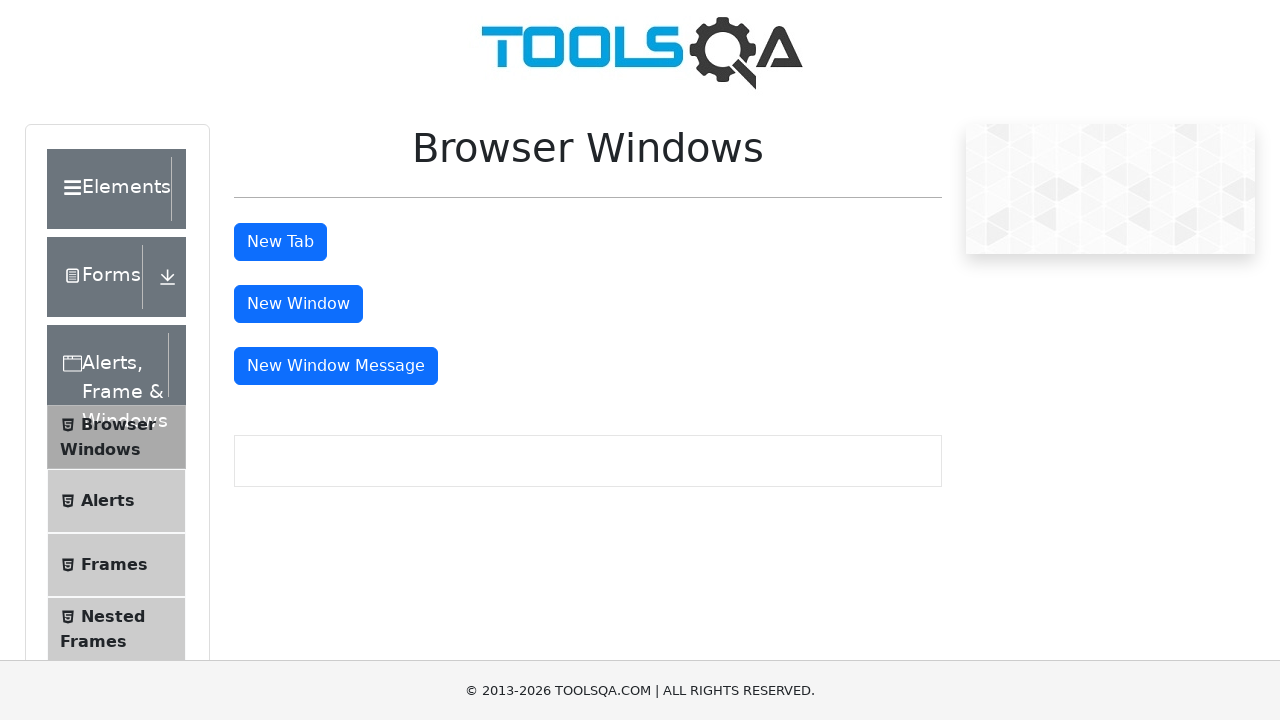

Stored reference to original page
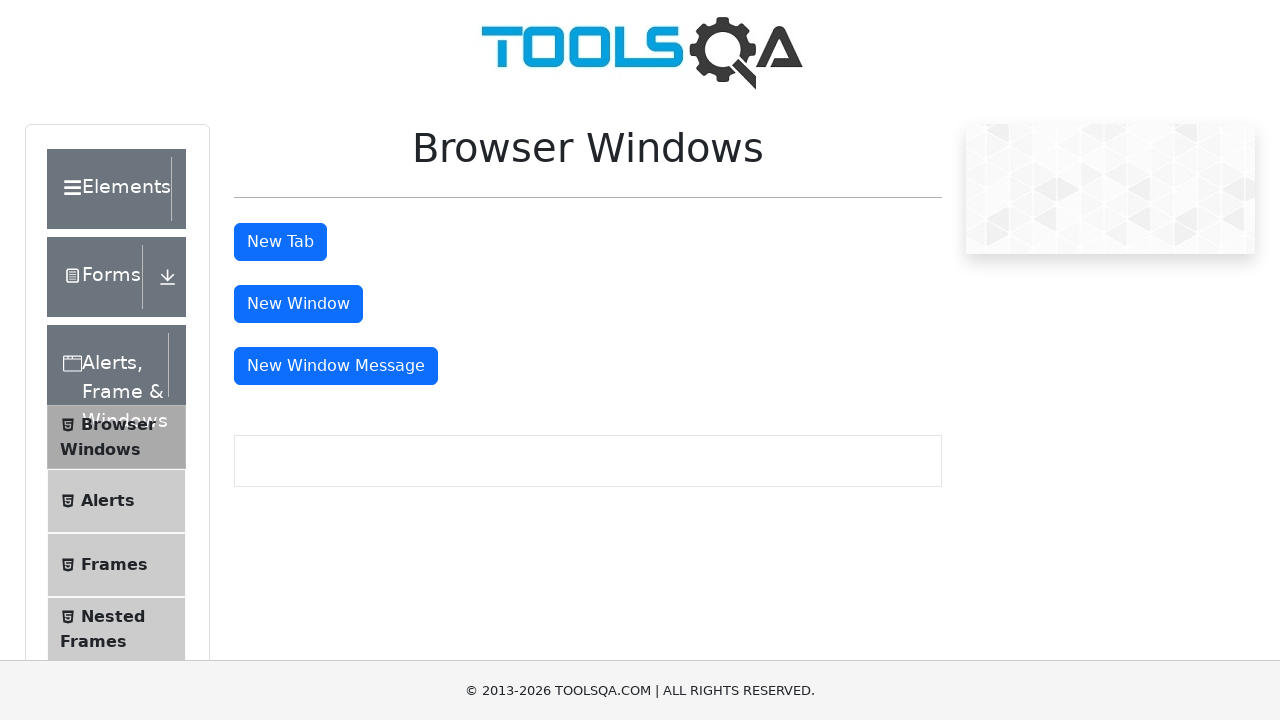

Clicked 'New Window' button to open new window at (298, 304) on xpath=//button[text()='New Window']
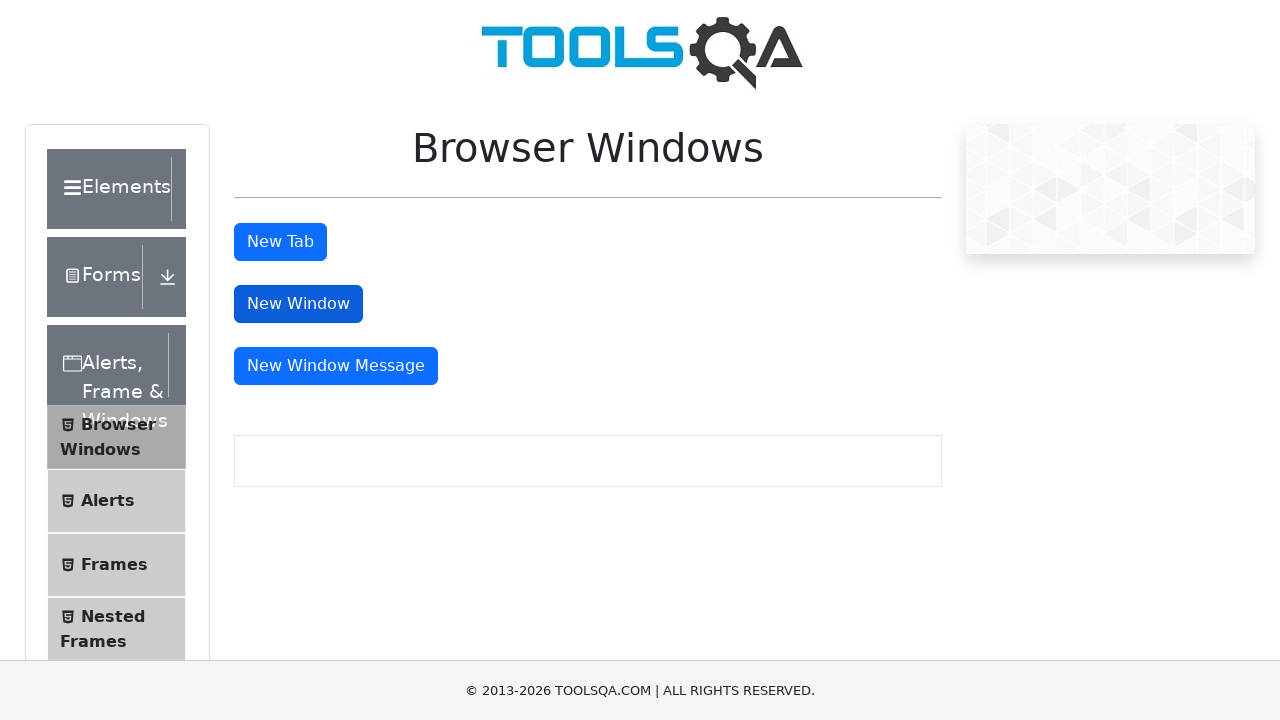

New window opened and loaded successfully
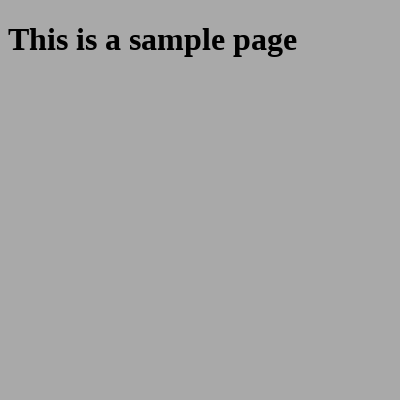

Switched back to original page
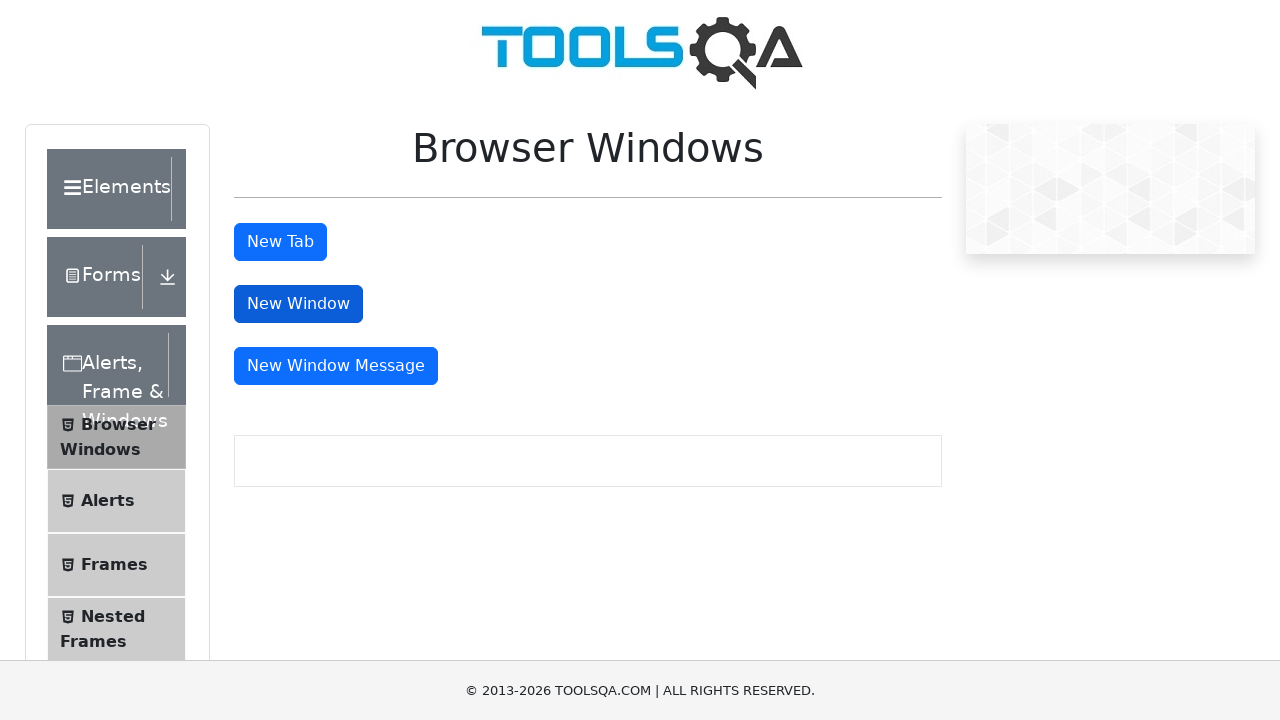

Clicked 'New Tab' button to open new tab at (280, 242) on xpath=//button[text()='New Tab']
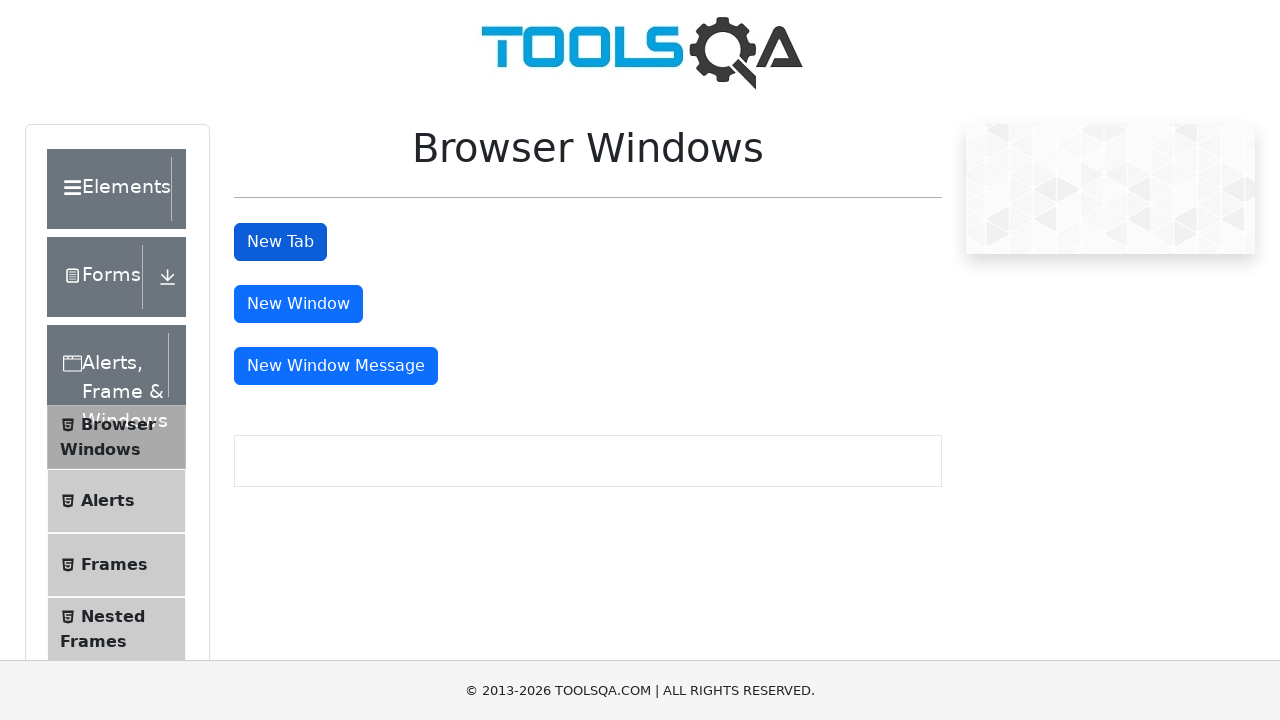

New tab opened and loaded successfully
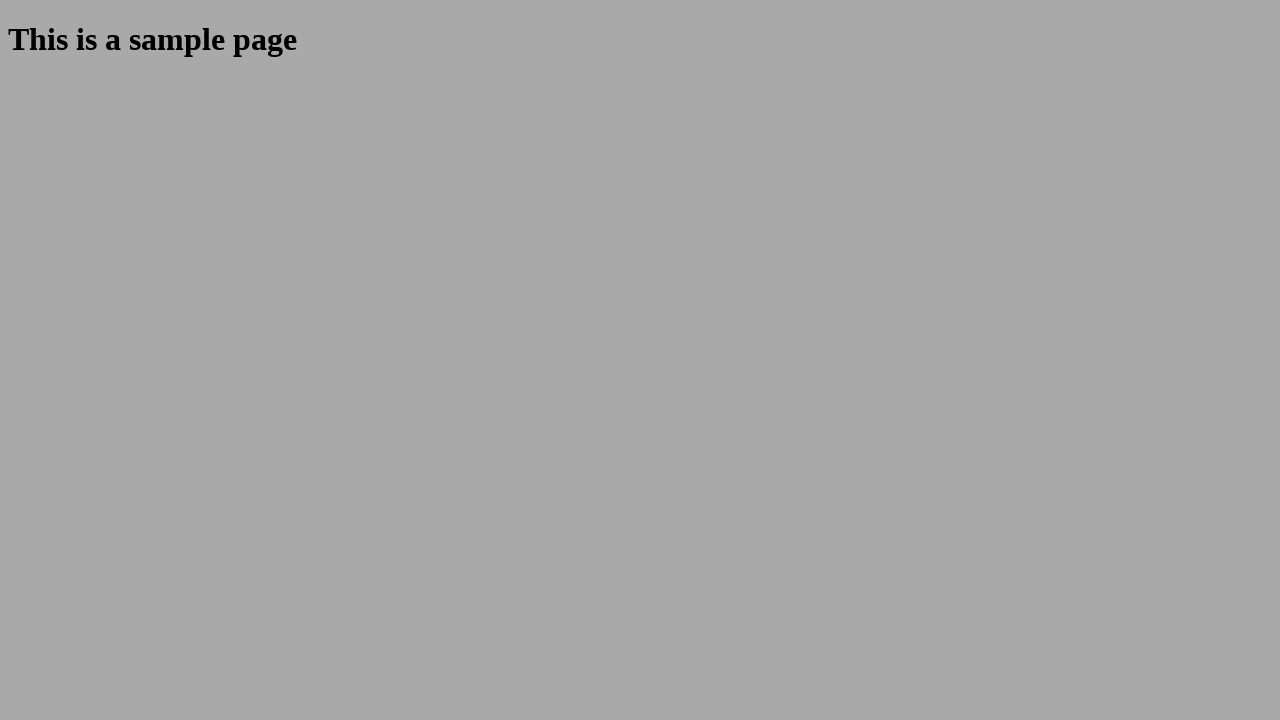

Switched to new tab window
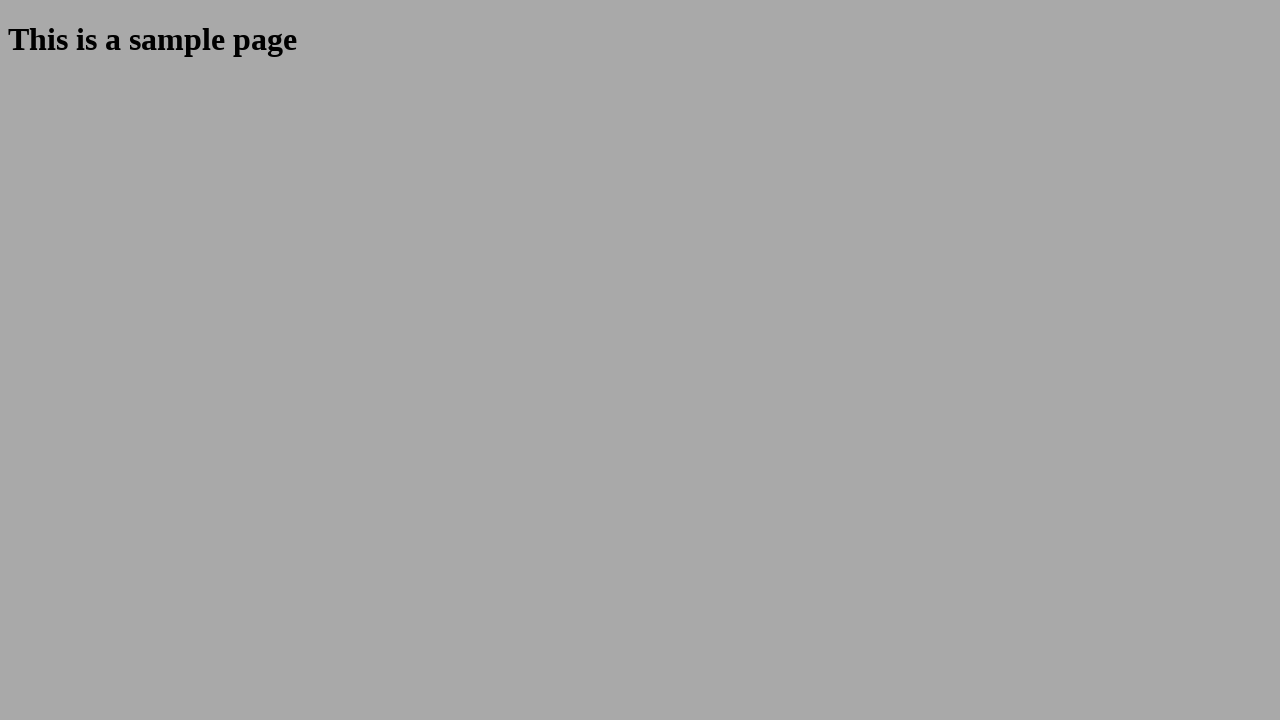

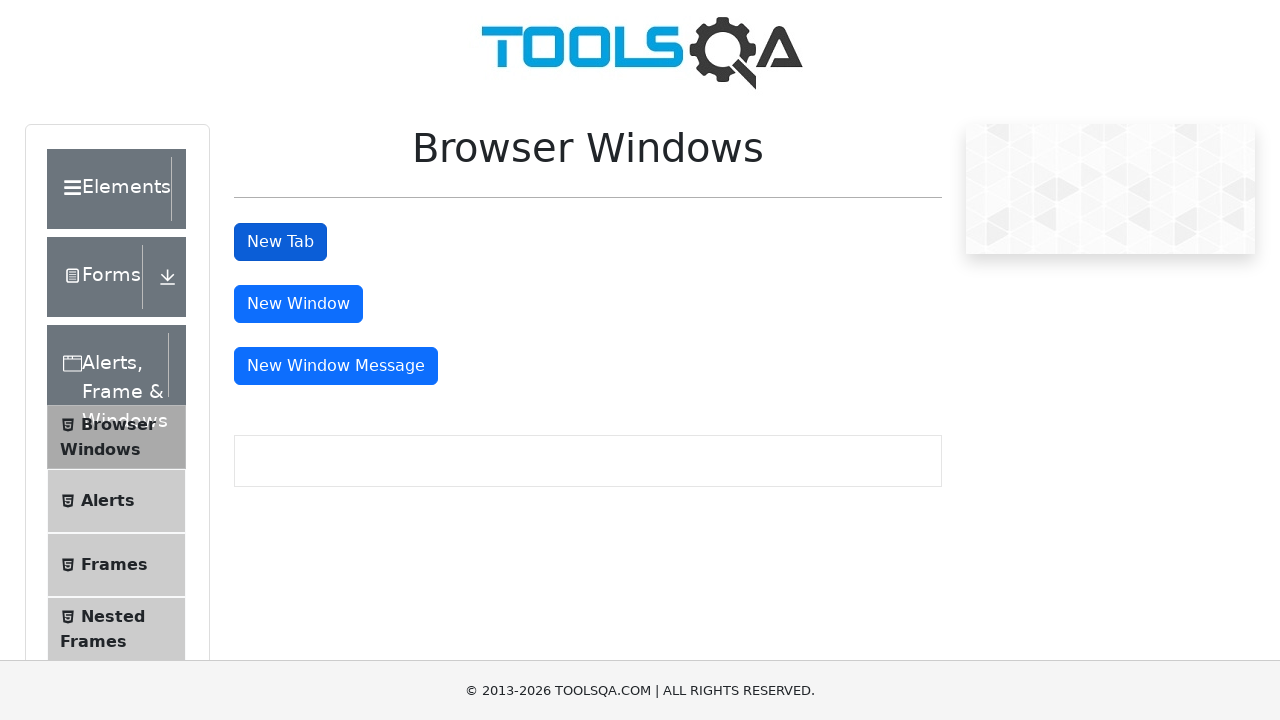